Tests e-commerce functionality by adding specific vegetables to cart, proceeding to checkout, and applying a promo code

Starting URL: https://rahulshettyacademy.com/seleniumPractise/#/

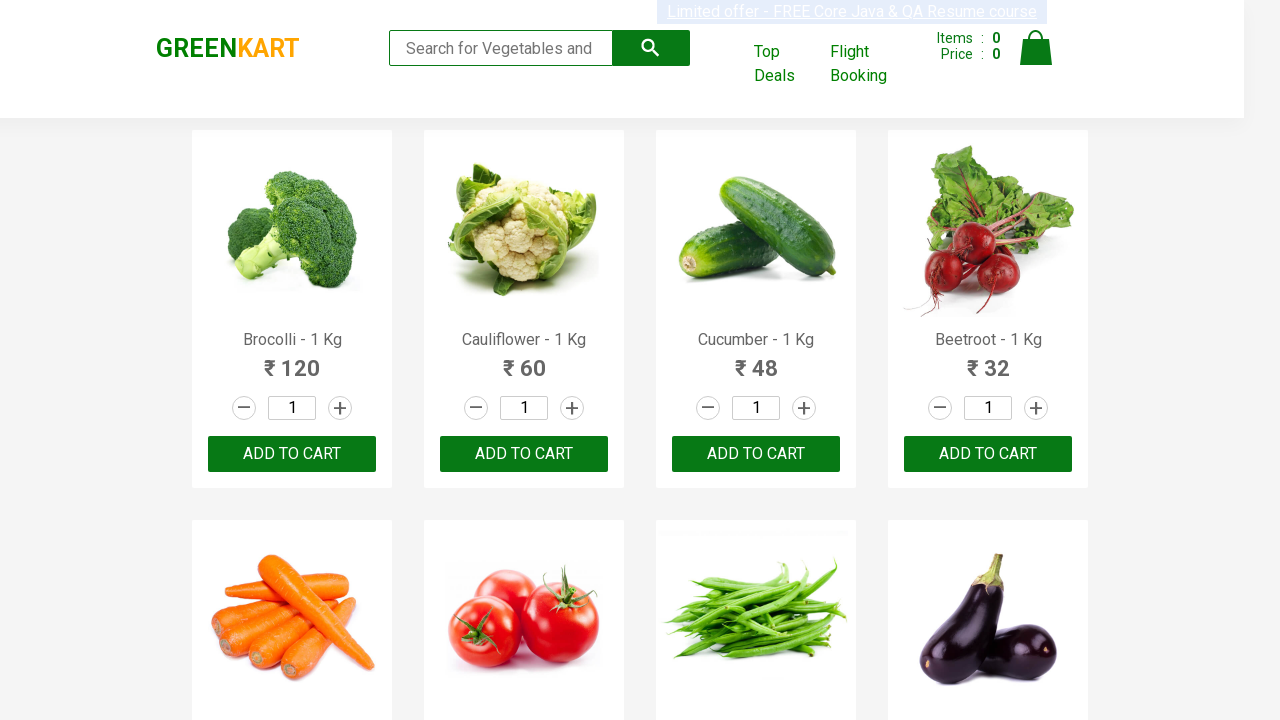

Retrieved all product elements from page
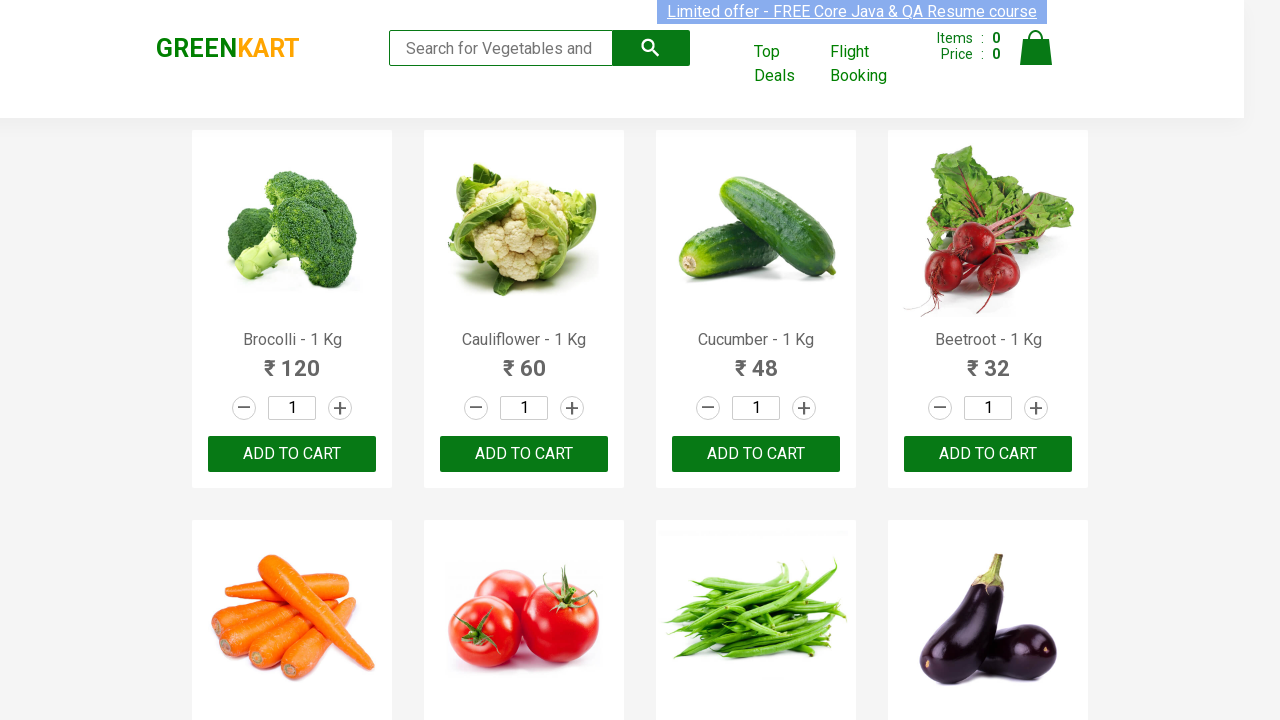

Retrieved product name text: Brocolli - 1 Kg
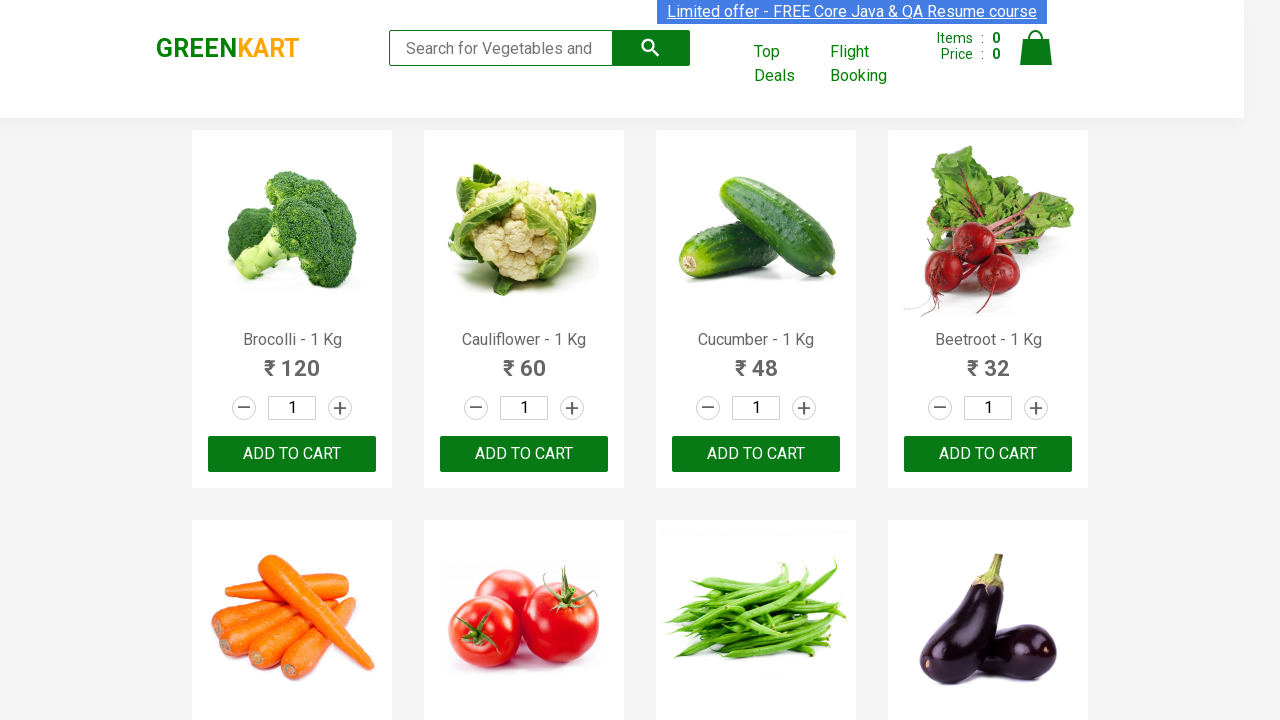

Retrieved product name text: Cauliflower - 1 Kg
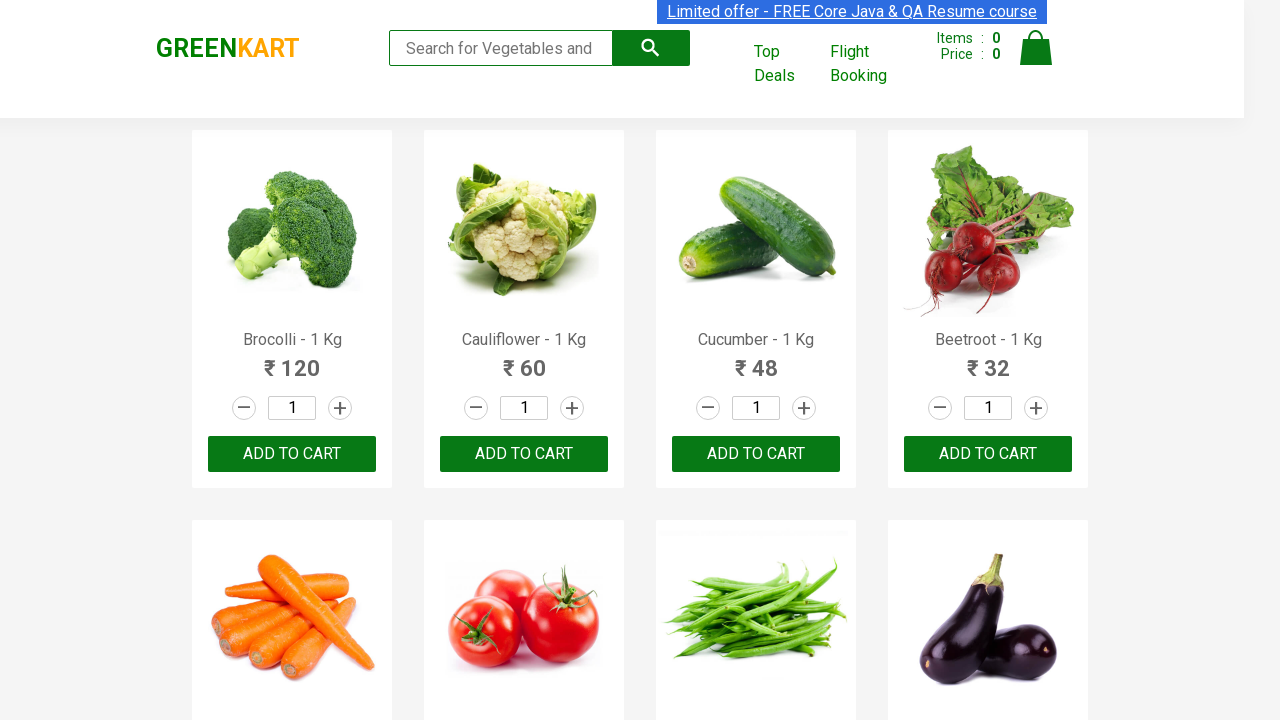

Clicked add to cart button for Cauliflower at (524, 454) on xpath=//div[@class='product-action']/button >> nth=1
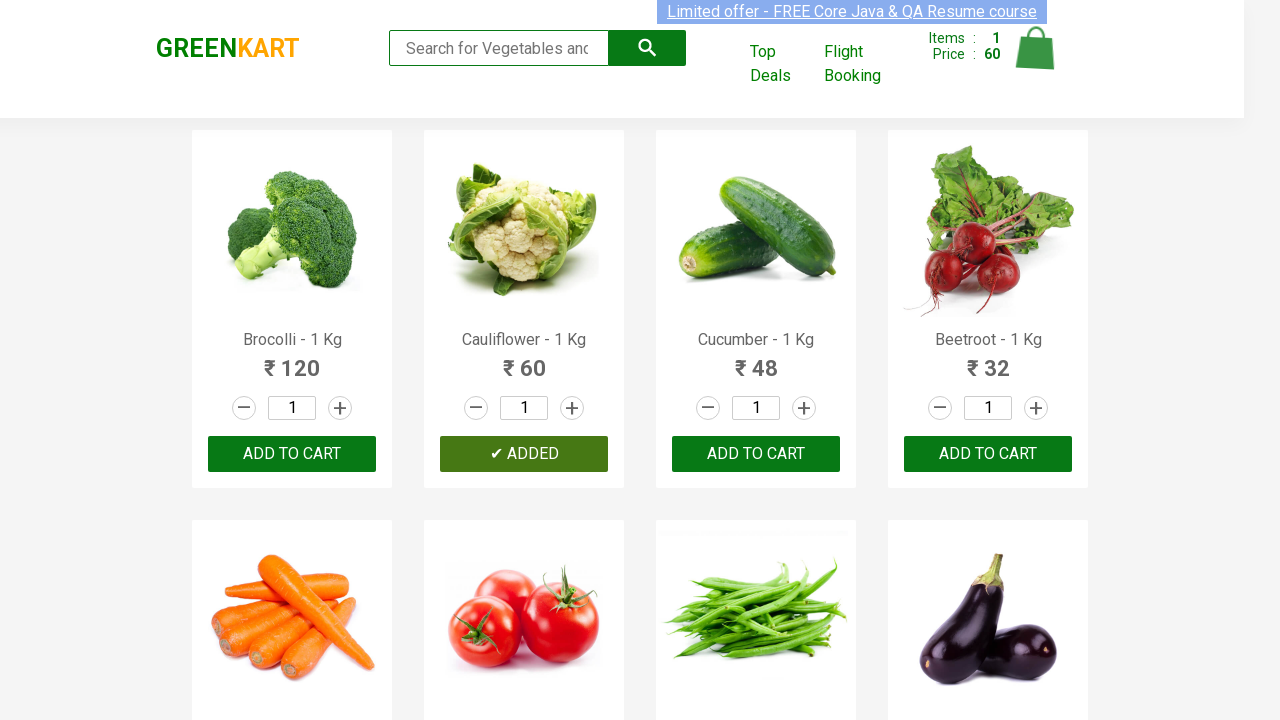

Retrieved product name text: Cauliflower - 1 Kg
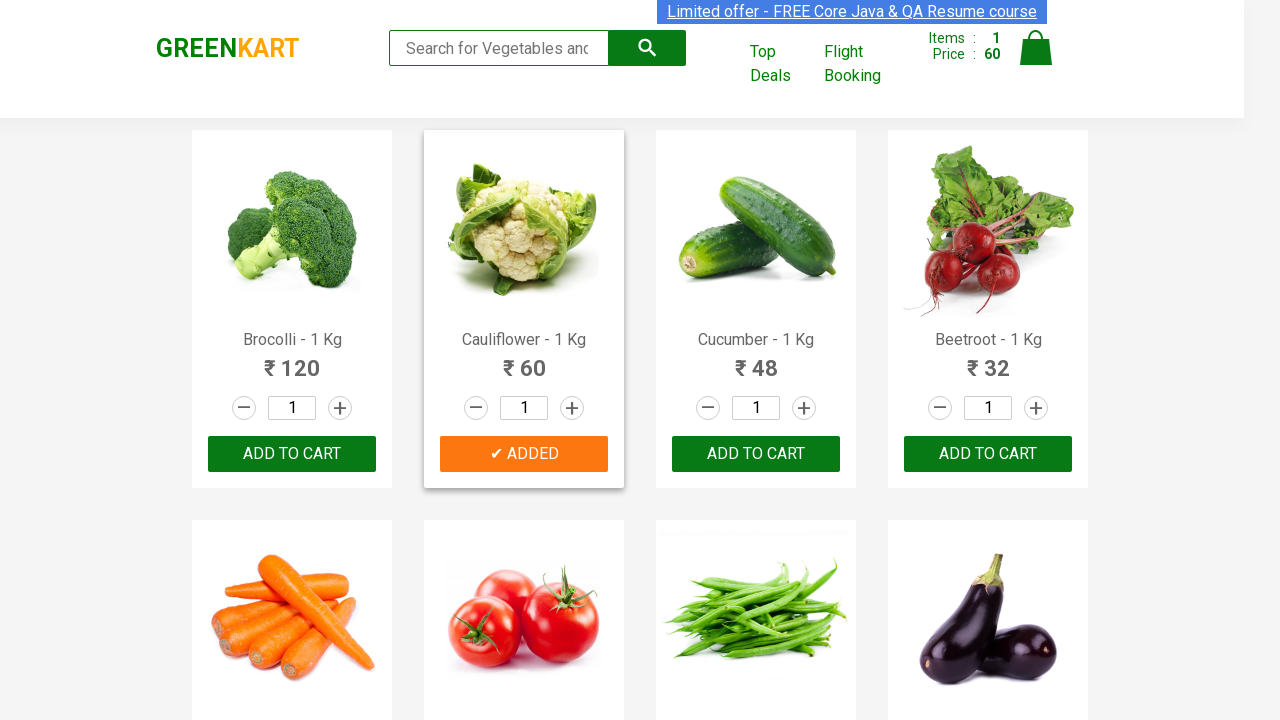

Clicked add to cart button for Cauliflower at (756, 454) on xpath=//div[@class='product-action']/button >> nth=2
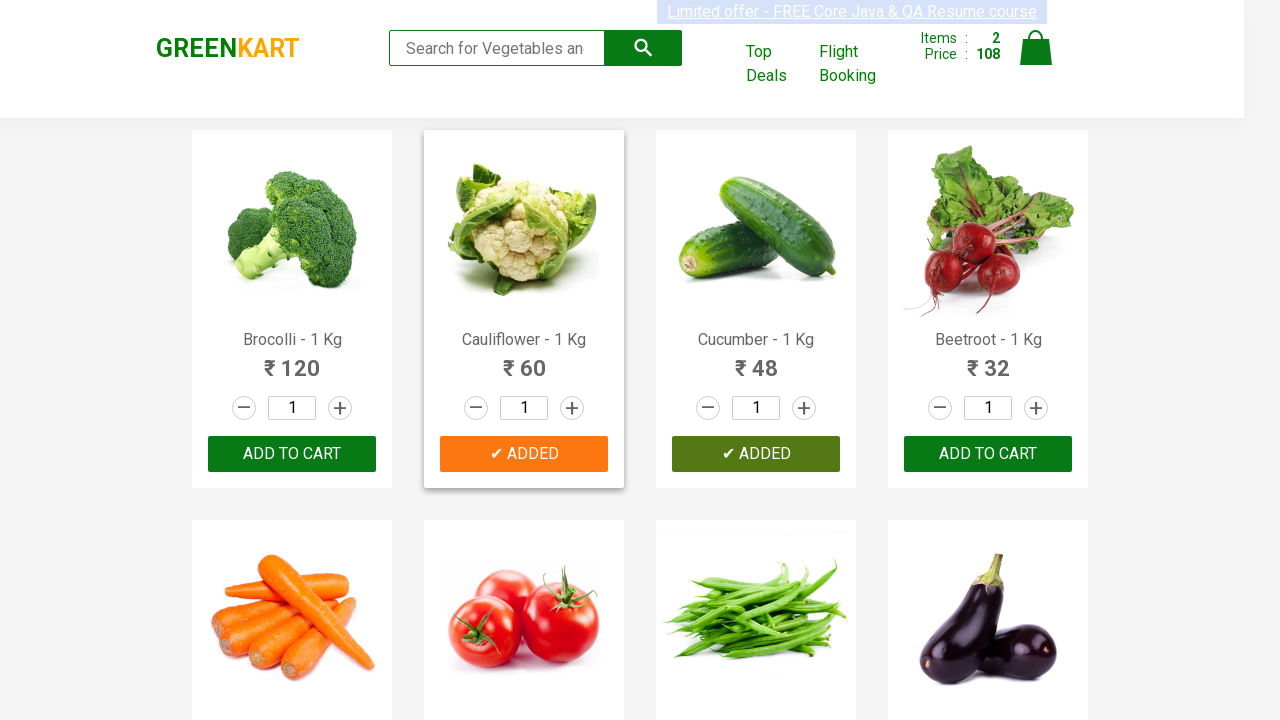

Retrieved product name text: Cauliflower - 1 Kg
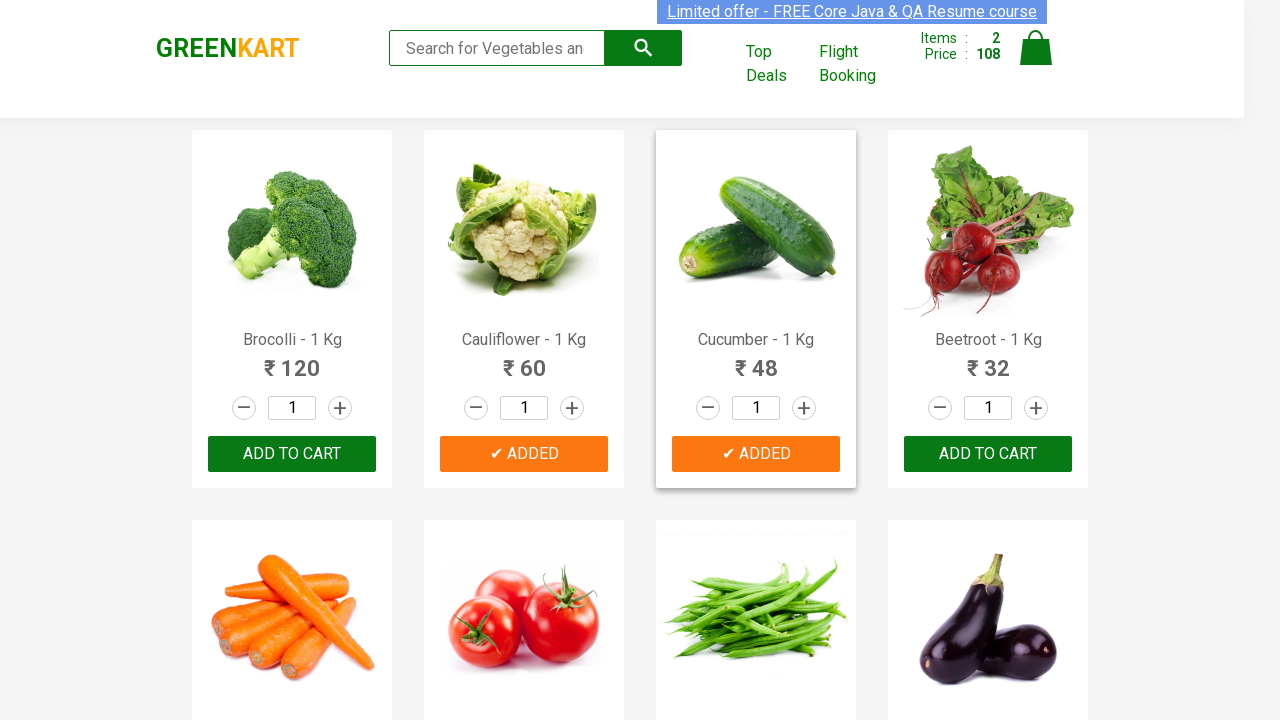

Clicked add to cart button for Cauliflower at (988, 454) on xpath=//div[@class='product-action']/button >> nth=3
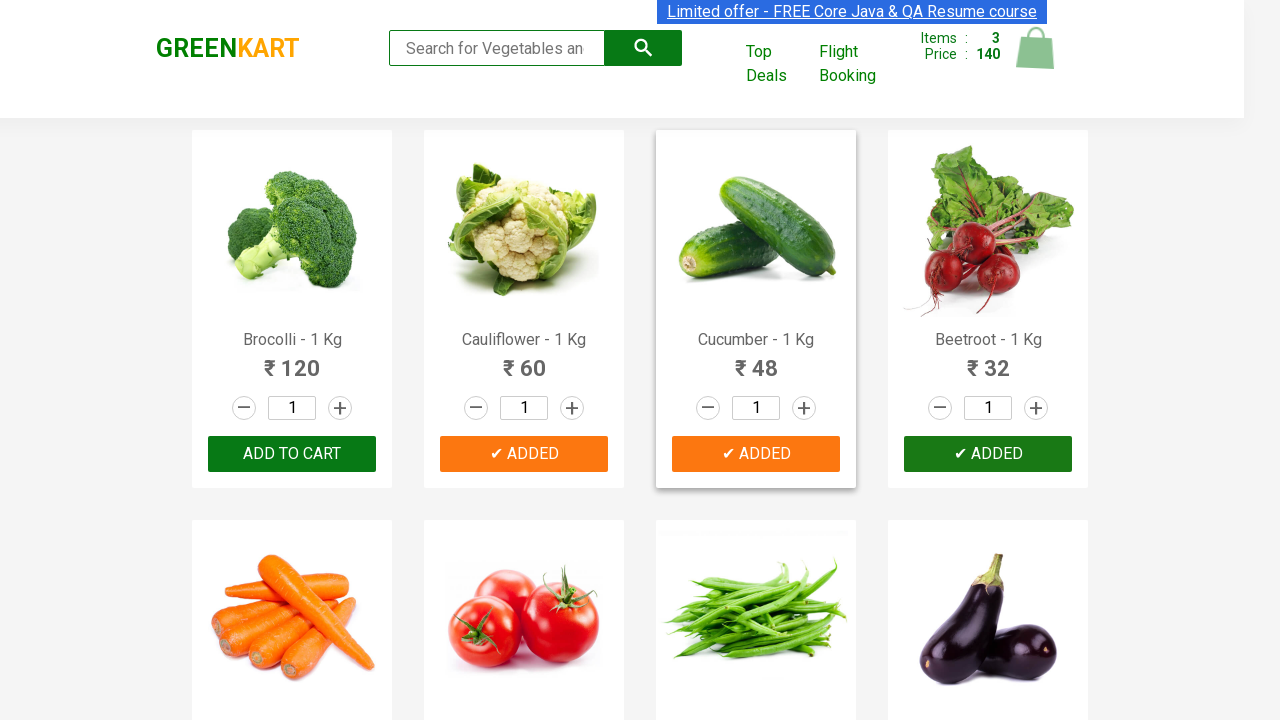

Clicked on cart icon at (1036, 48) on img[alt='Cart']
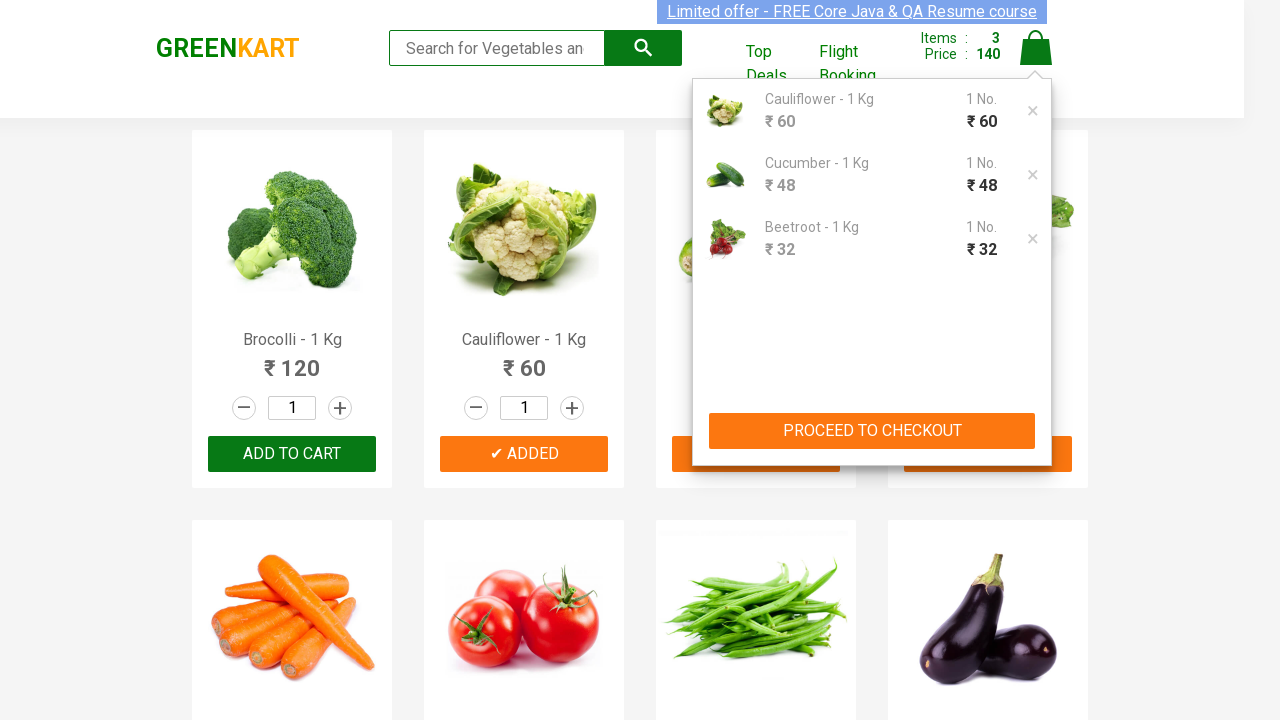

Clicked PROCEED TO CHECKOUT button at (872, 431) on xpath=//button[contains(text(),'PROCEED TO CHECKOUT')]
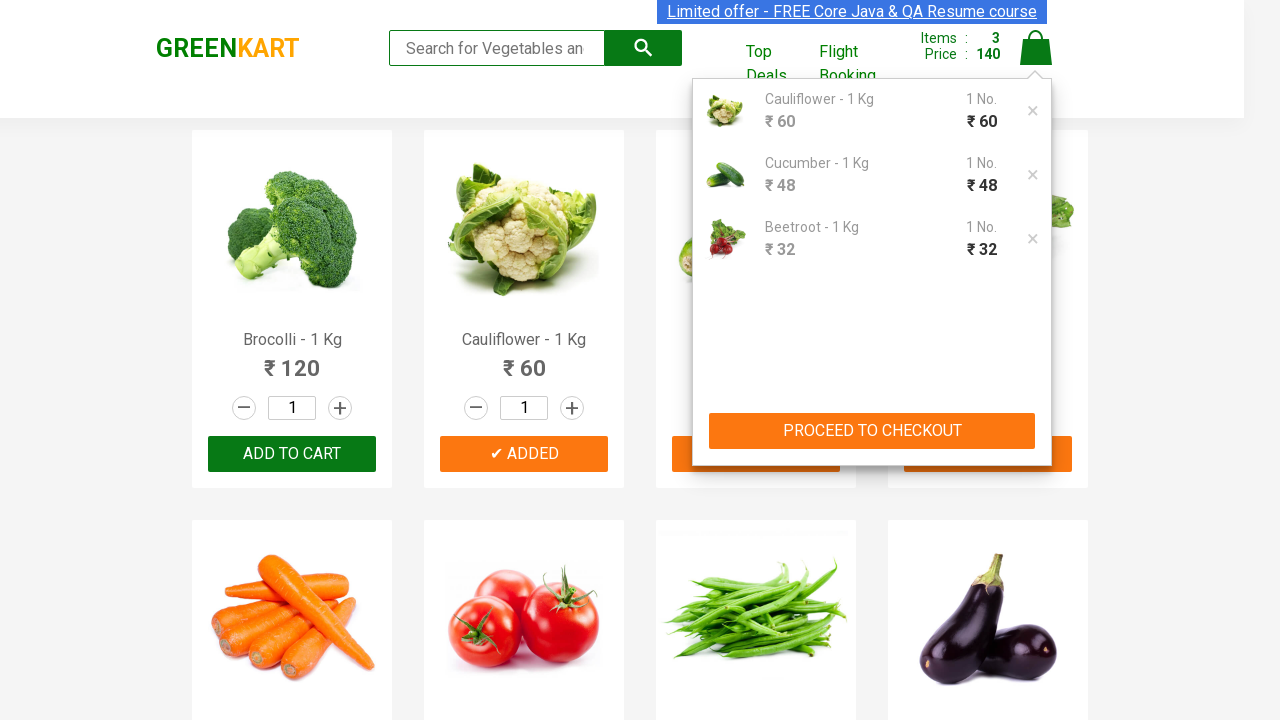

Filled promo code field with 'rahulshettyacademy' on .promoCode
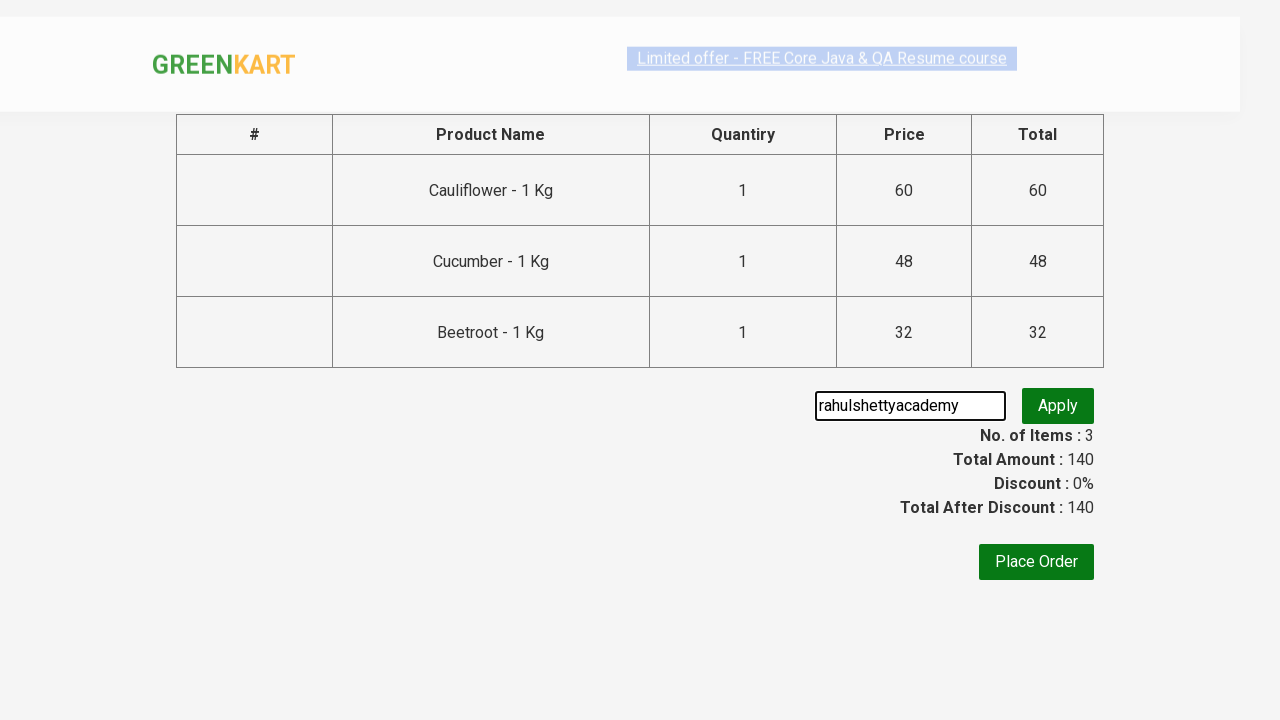

Clicked Apply button to apply promo code at (1058, 406) on xpath=//button[text()='Apply']
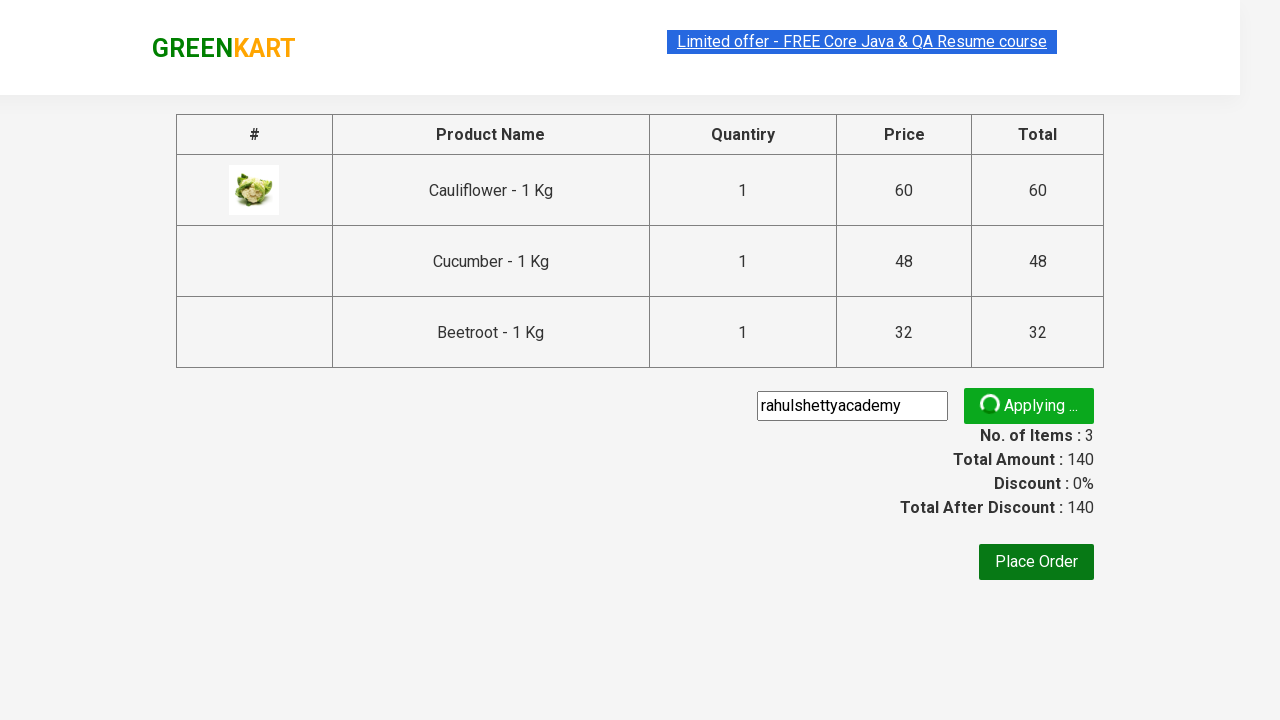

Promo code application status element loaded
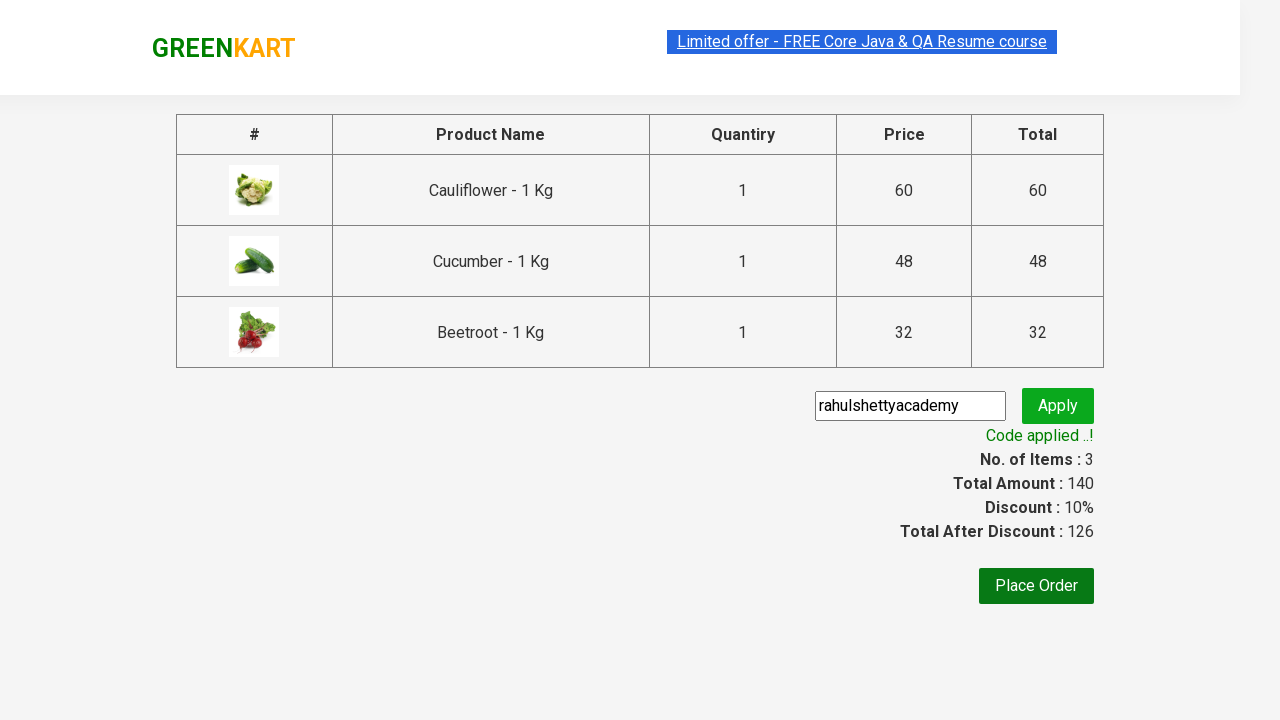

Retrieved promo code status text: 'Code applied ..!'
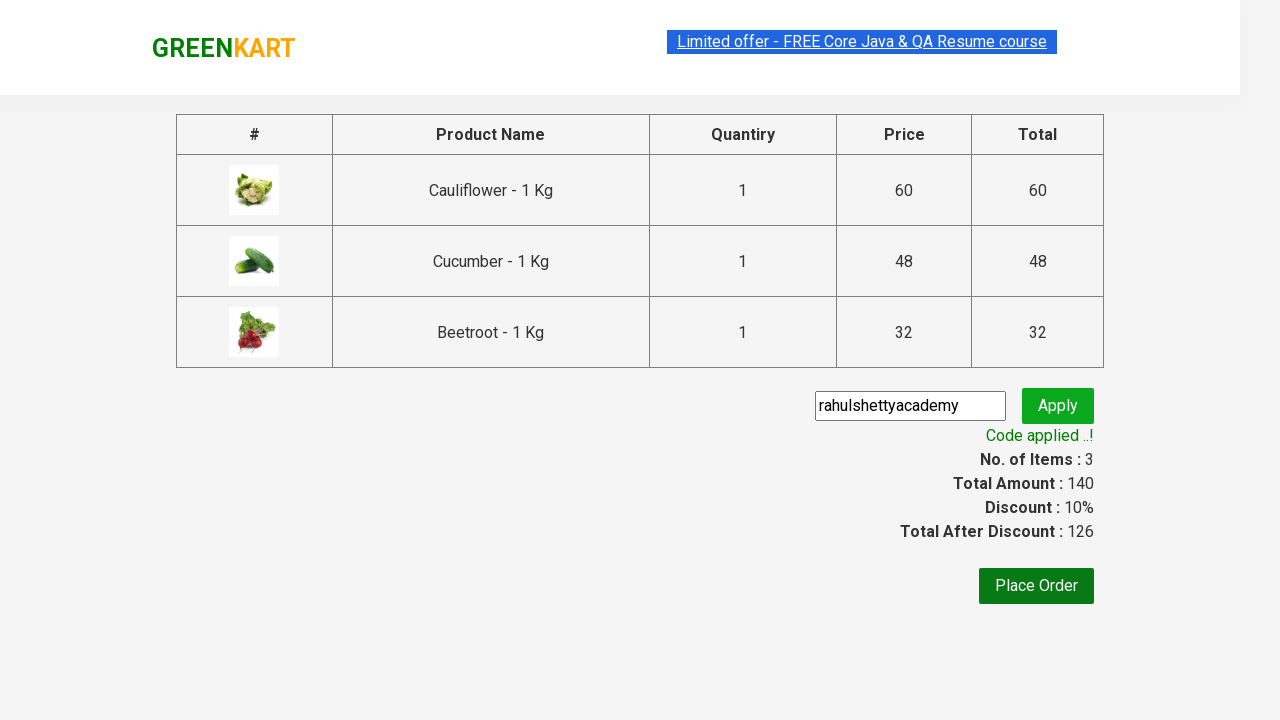

Verified promo code was successfully applied
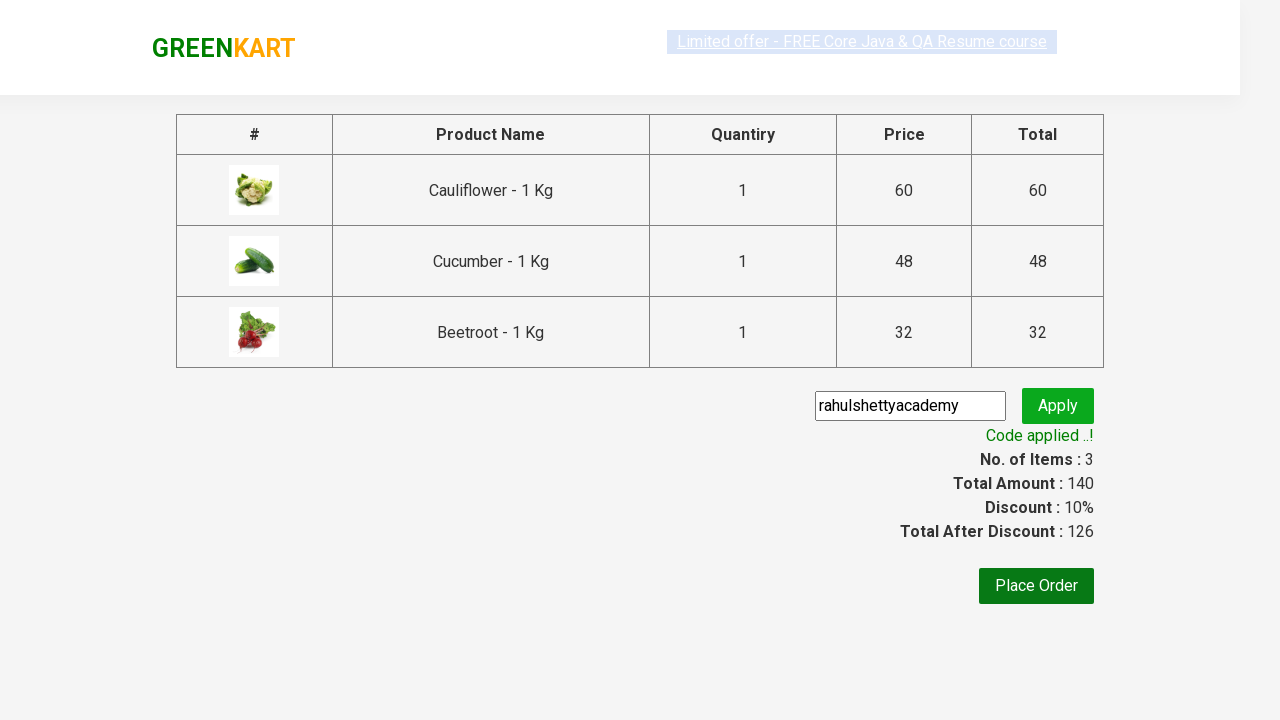

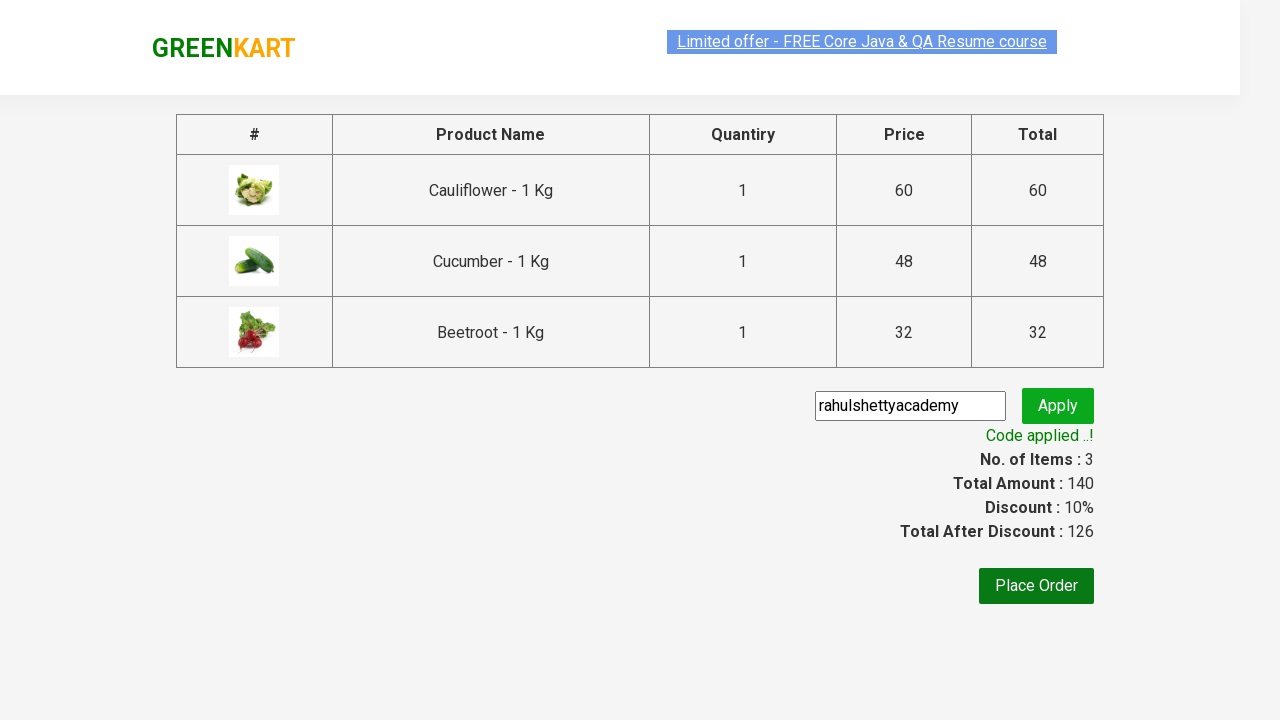